Navigates to the A/B testing page and verifies that the A/B Test Control heading is displayed

Starting URL: http://the-internet.herokuapp.com/

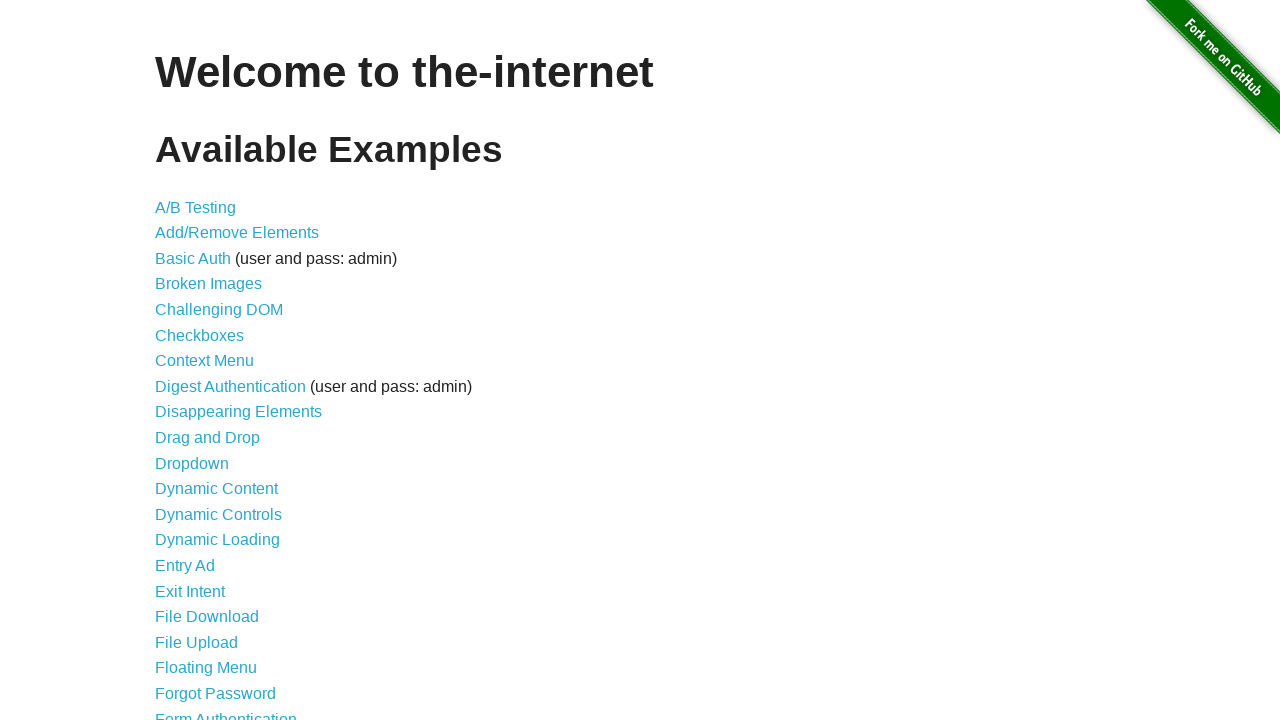

Clicked on A/B Testing link at (196, 207) on a[href='/abtest']
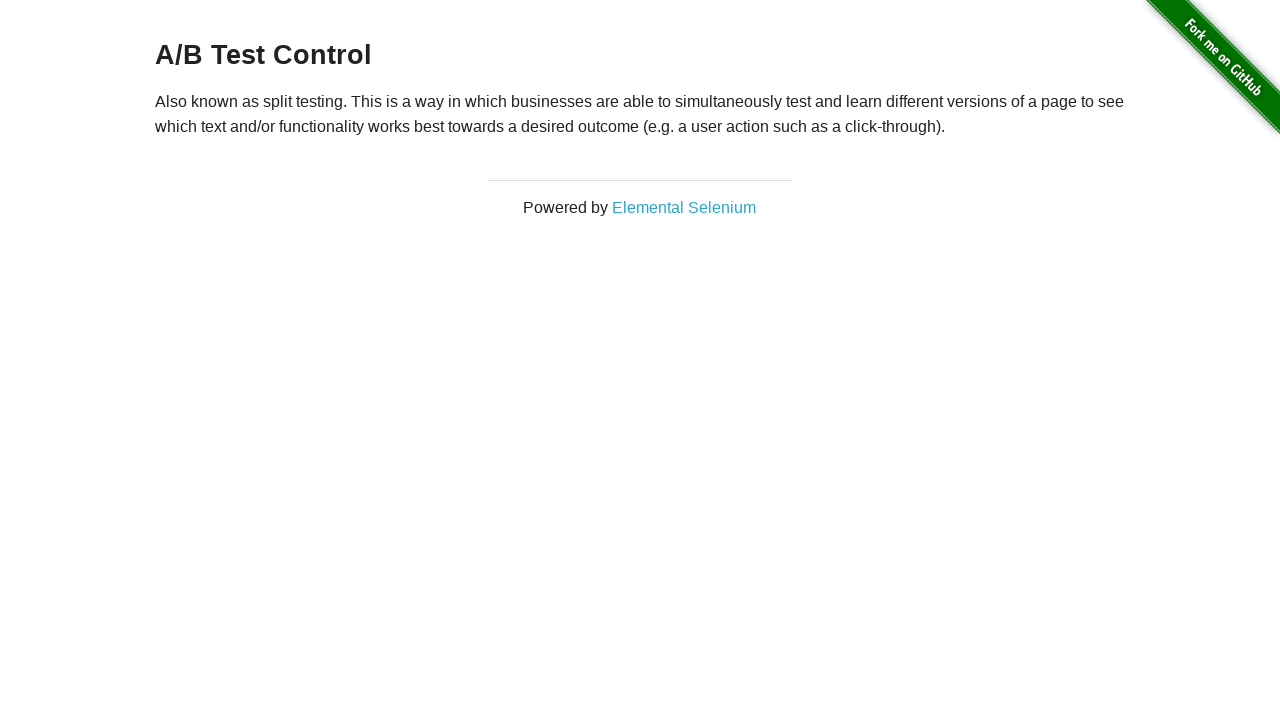

A/B Test Control heading is displayed
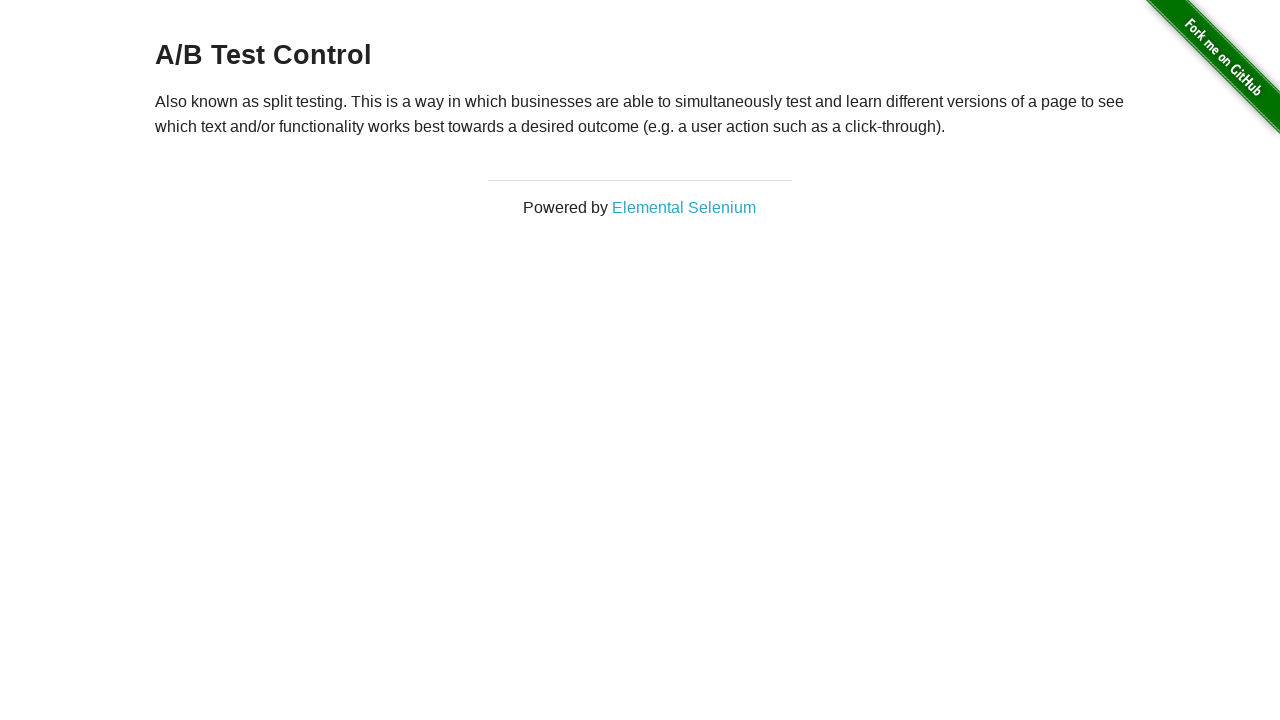

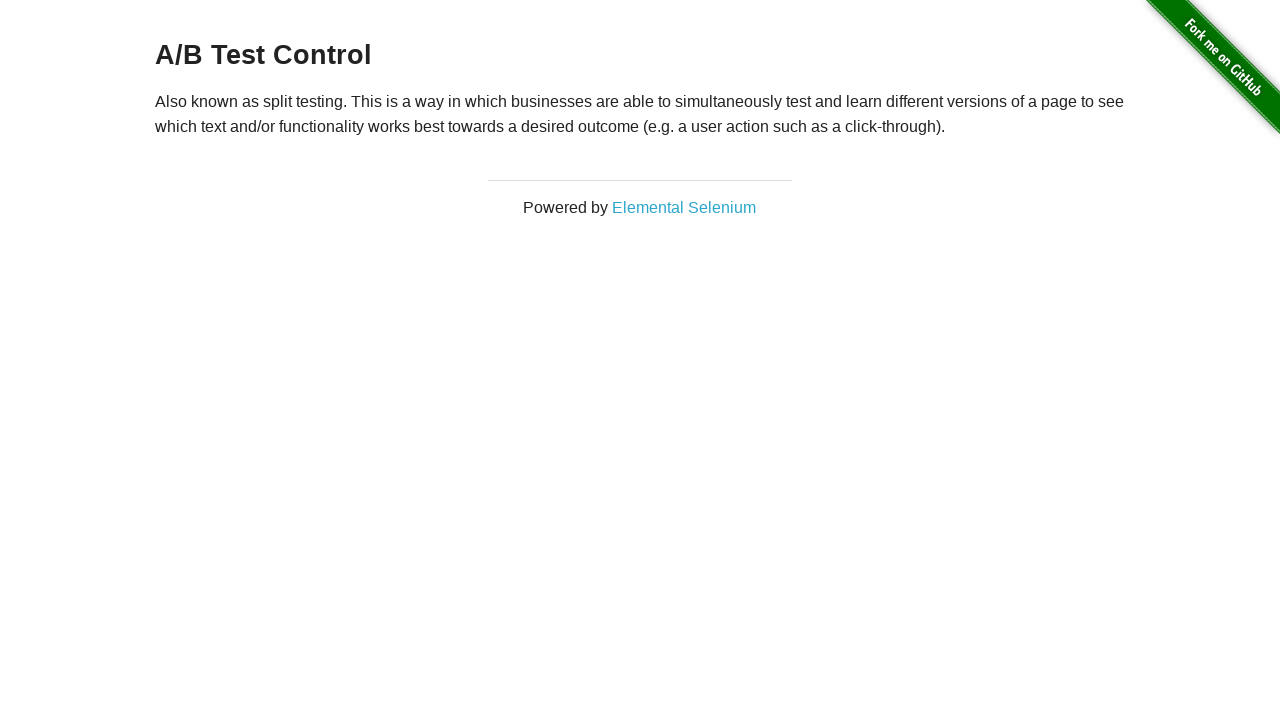